Clicks the confirmation alert button and dismisses it, then verifies the cancel result message

Starting URL: https://demoqa.com/alerts

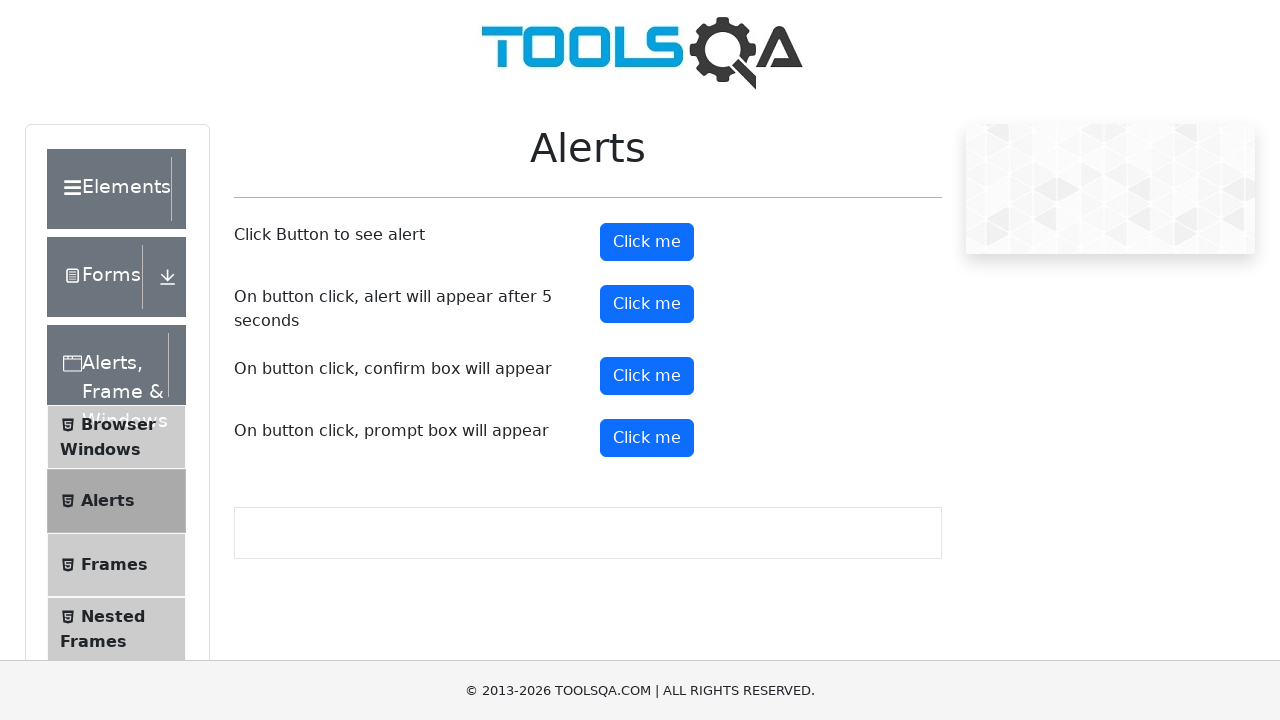

Set up dialog handler to dismiss confirmation alert
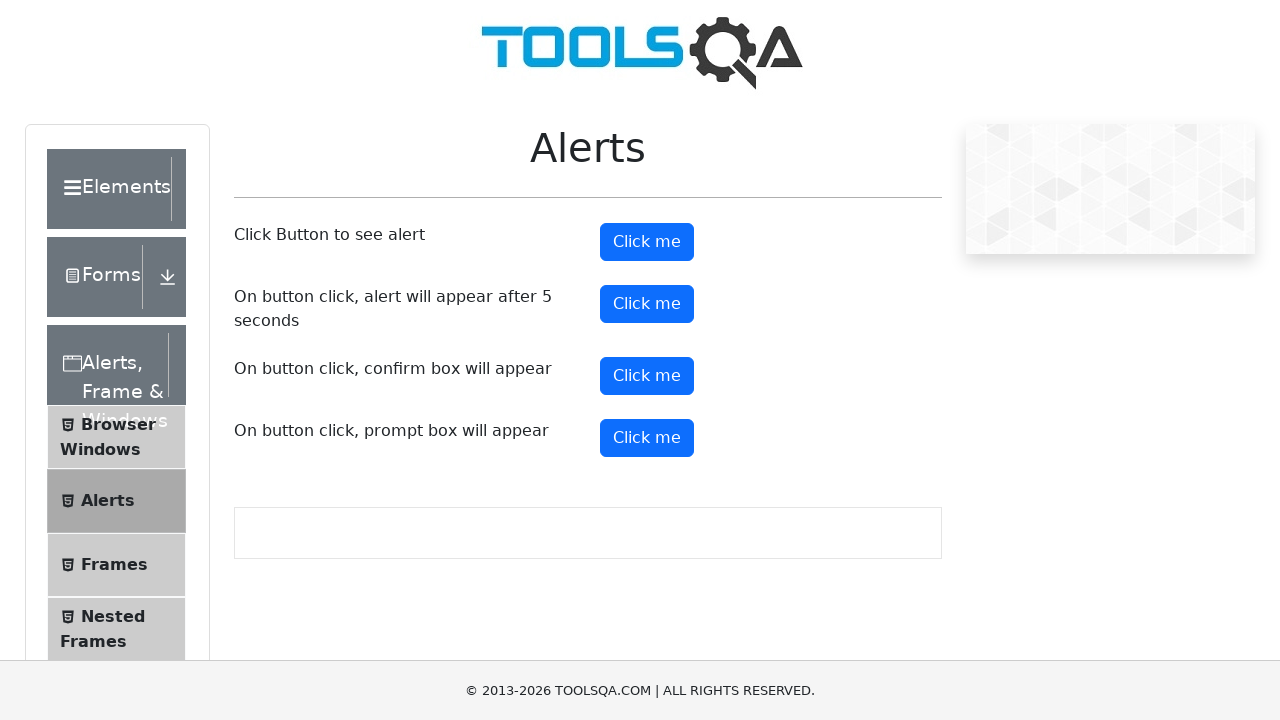

Clicked the confirmation alert button at (647, 376) on #confirmButton
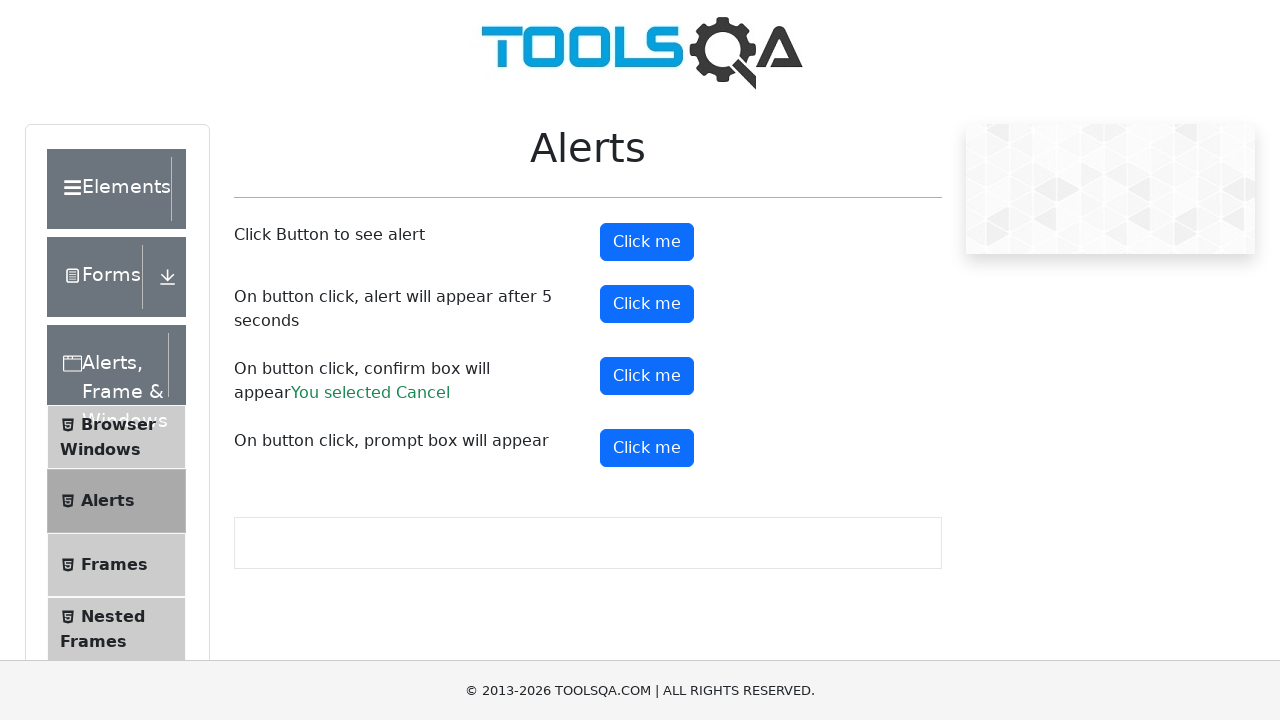

Confirmation result message appeared
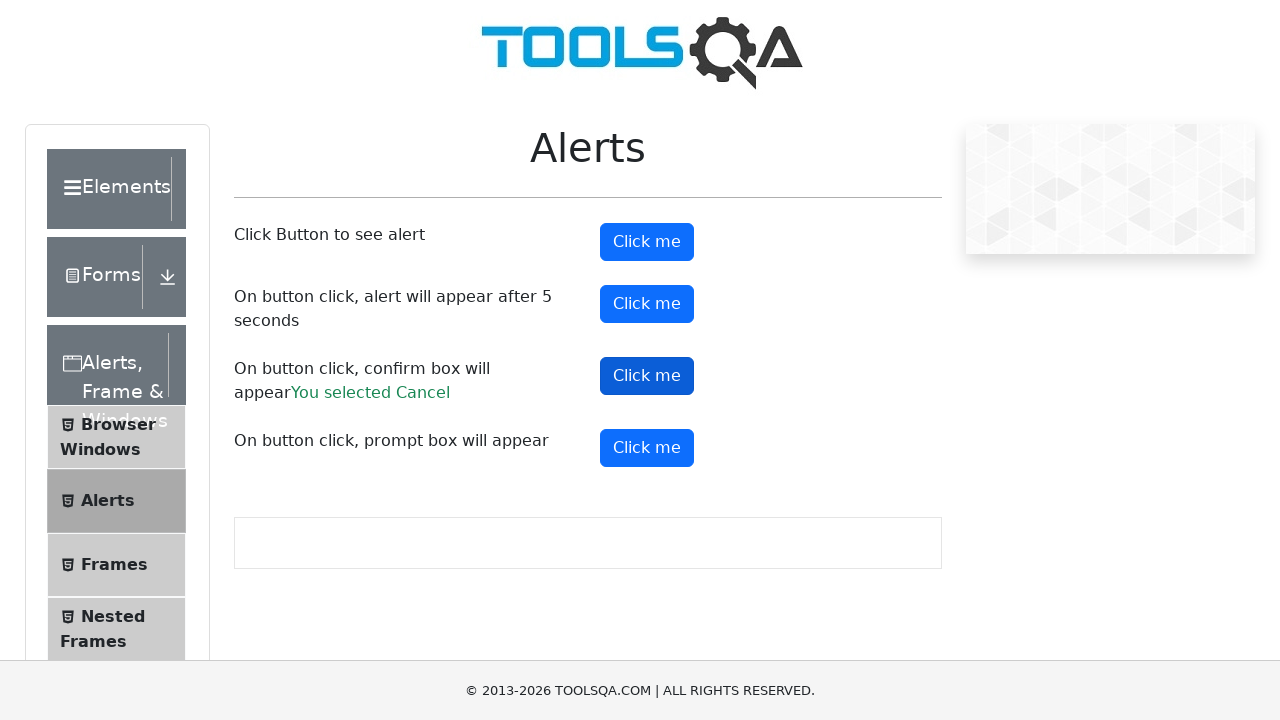

Retrieved confirmation result text
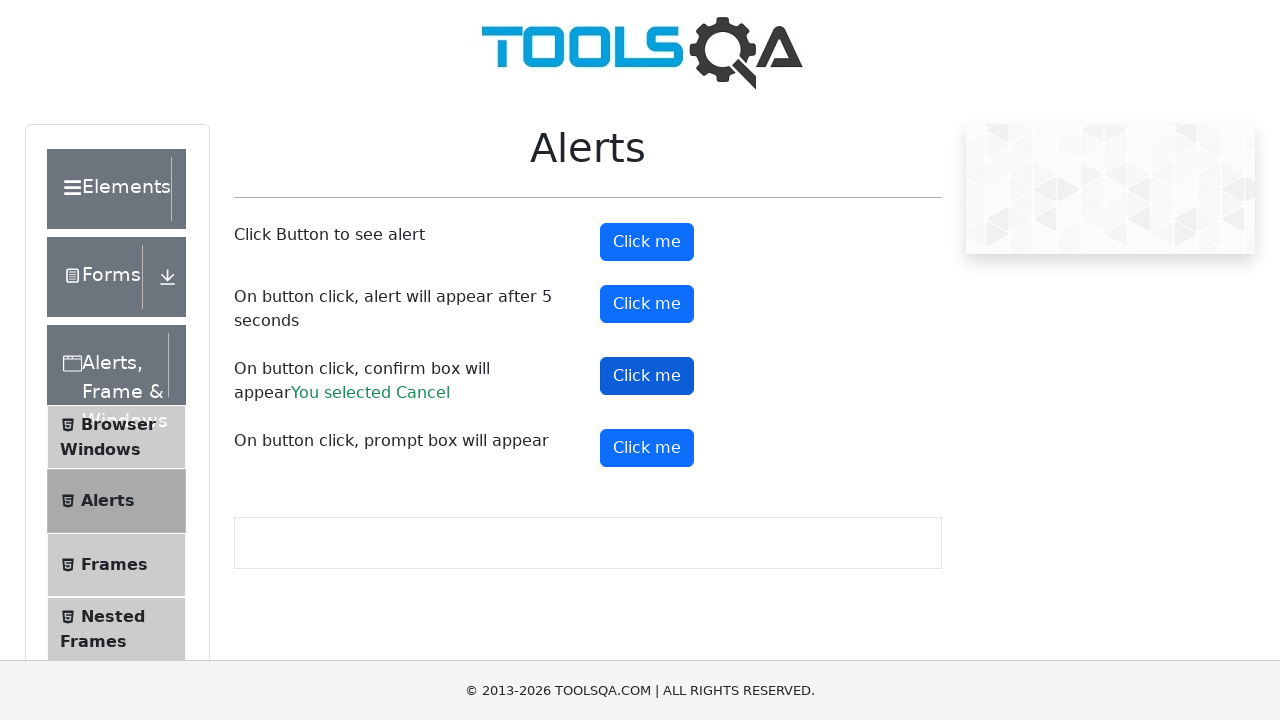

Verified that result text contains 'Cancel'
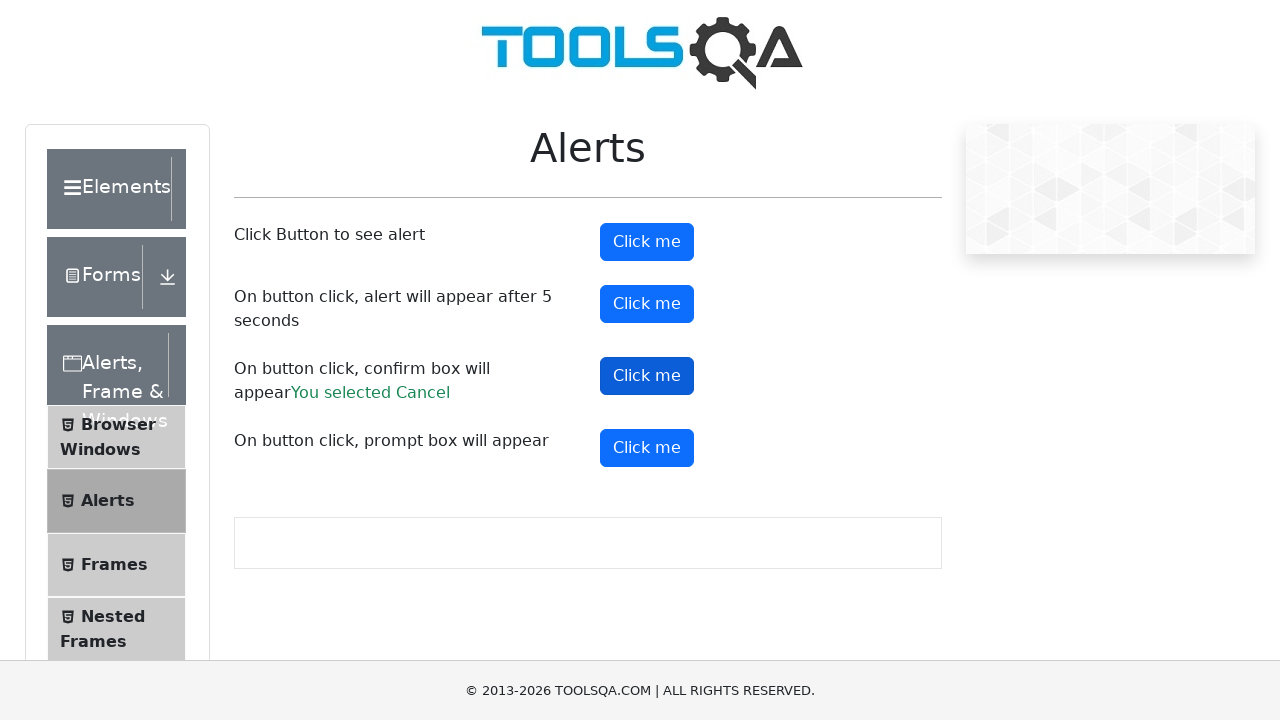

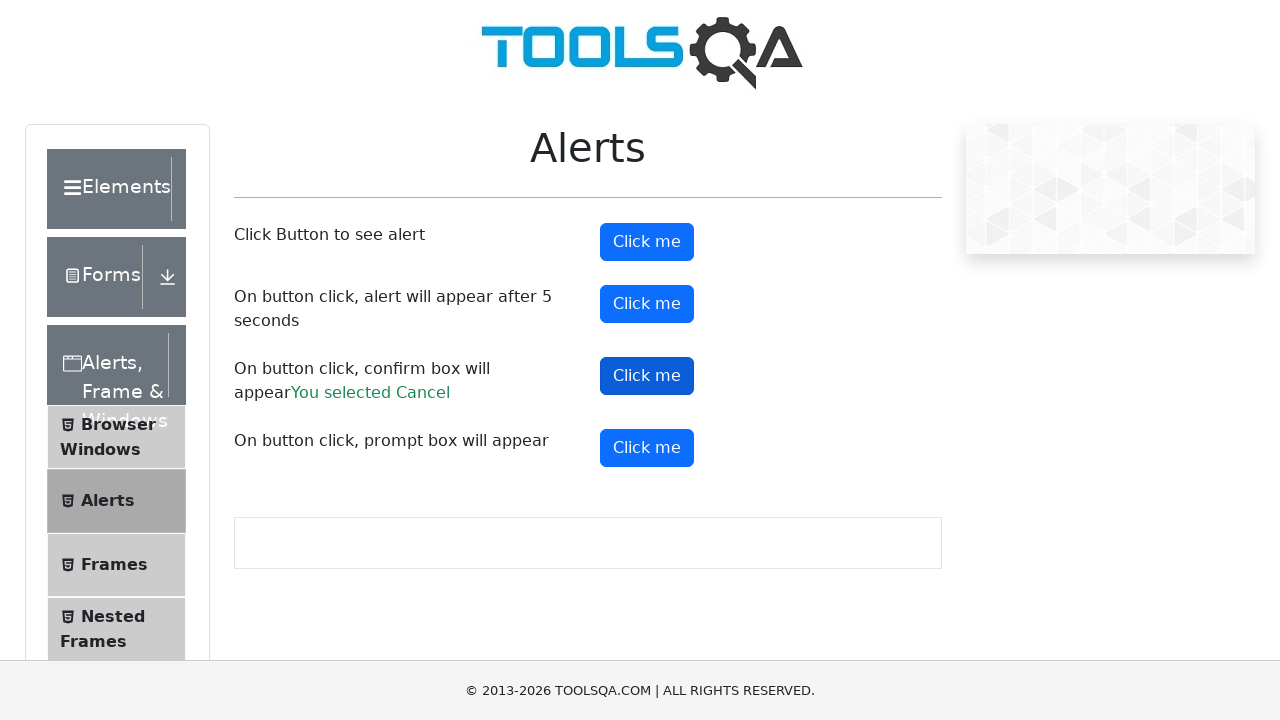